Navigates to a Japanese clinic website and verifies that the page loads with links and a footer section containing navigation links.

Starting URL: https://nagoya-meieki-hidamarikokoro.jp/

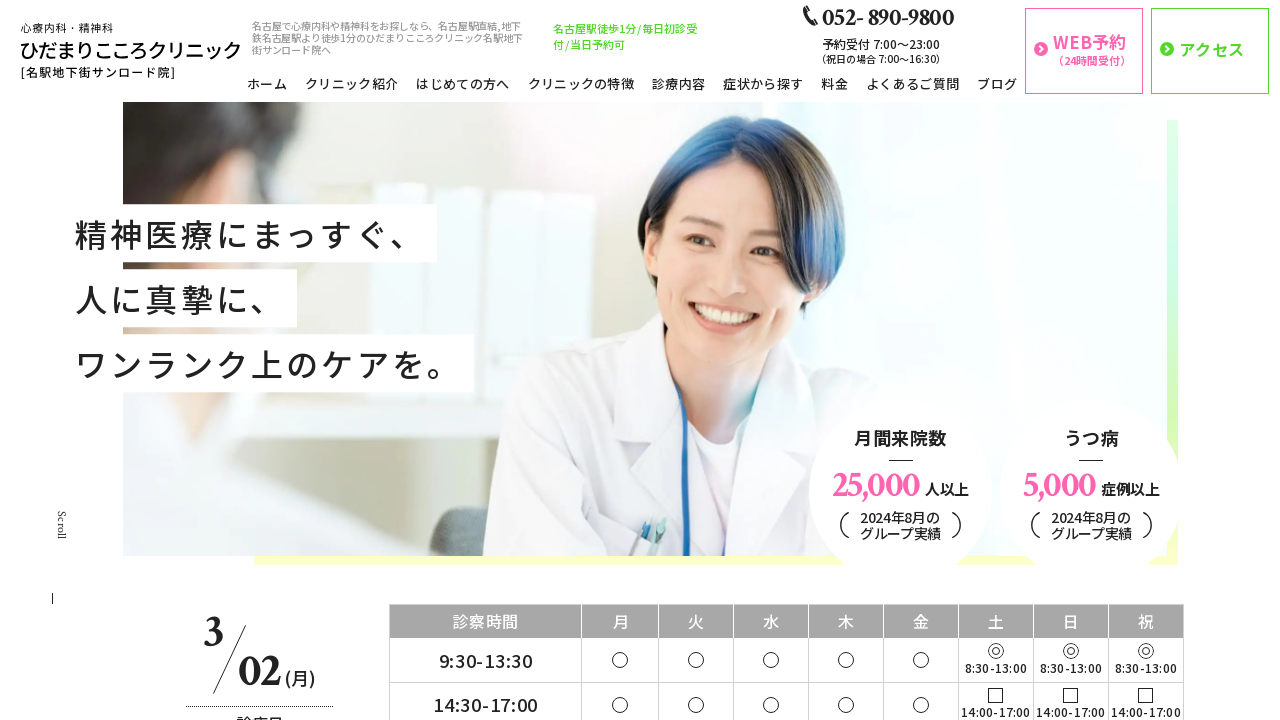

Page fully loaded with networkidle state
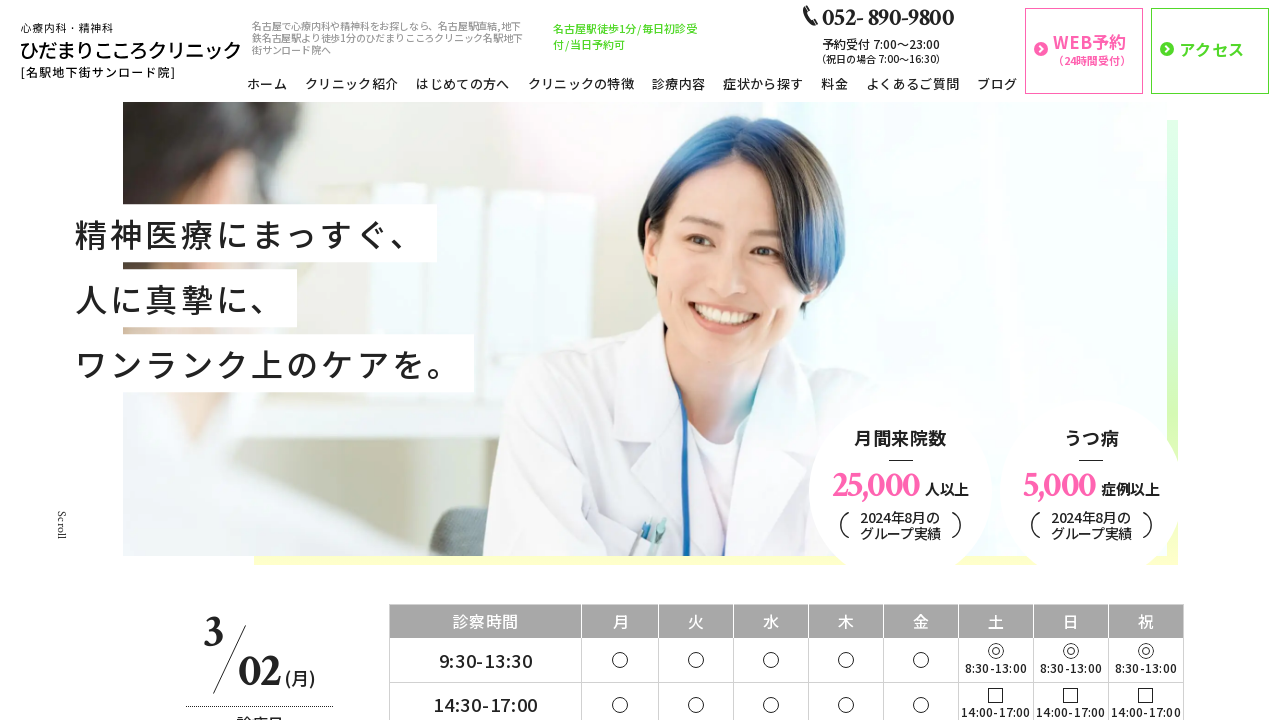

Links are present on the page
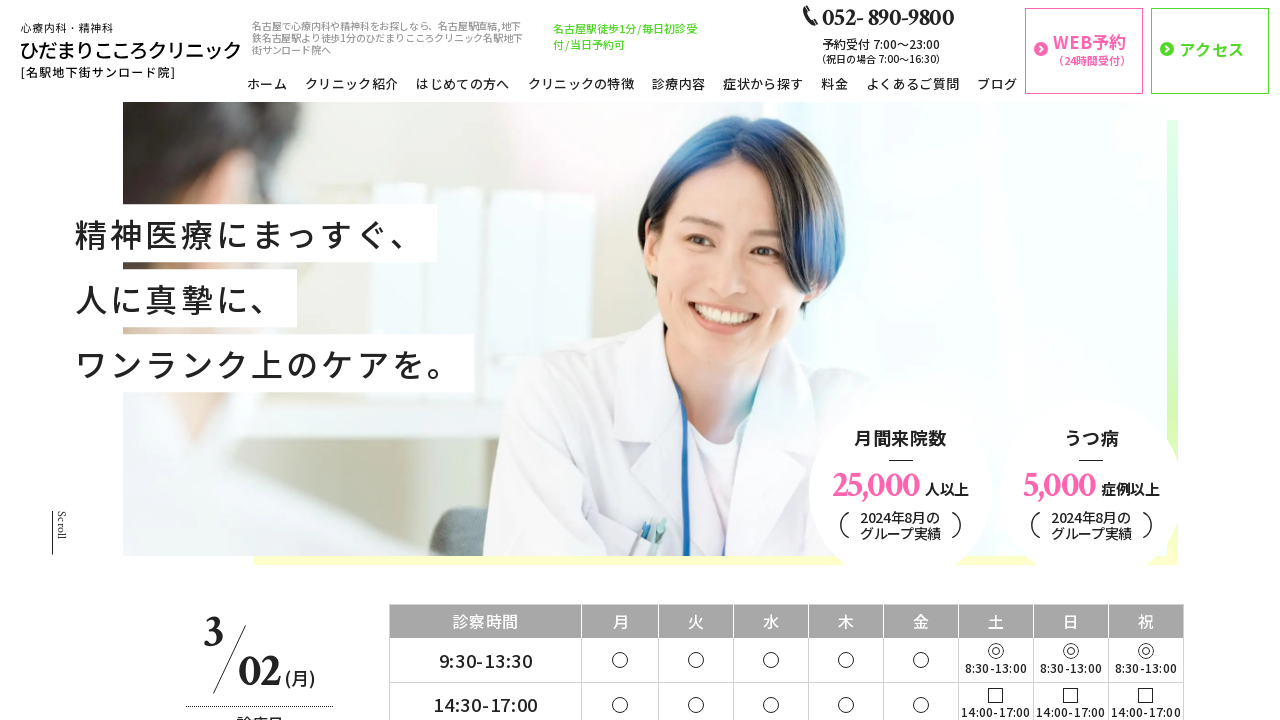

Footer section is visible
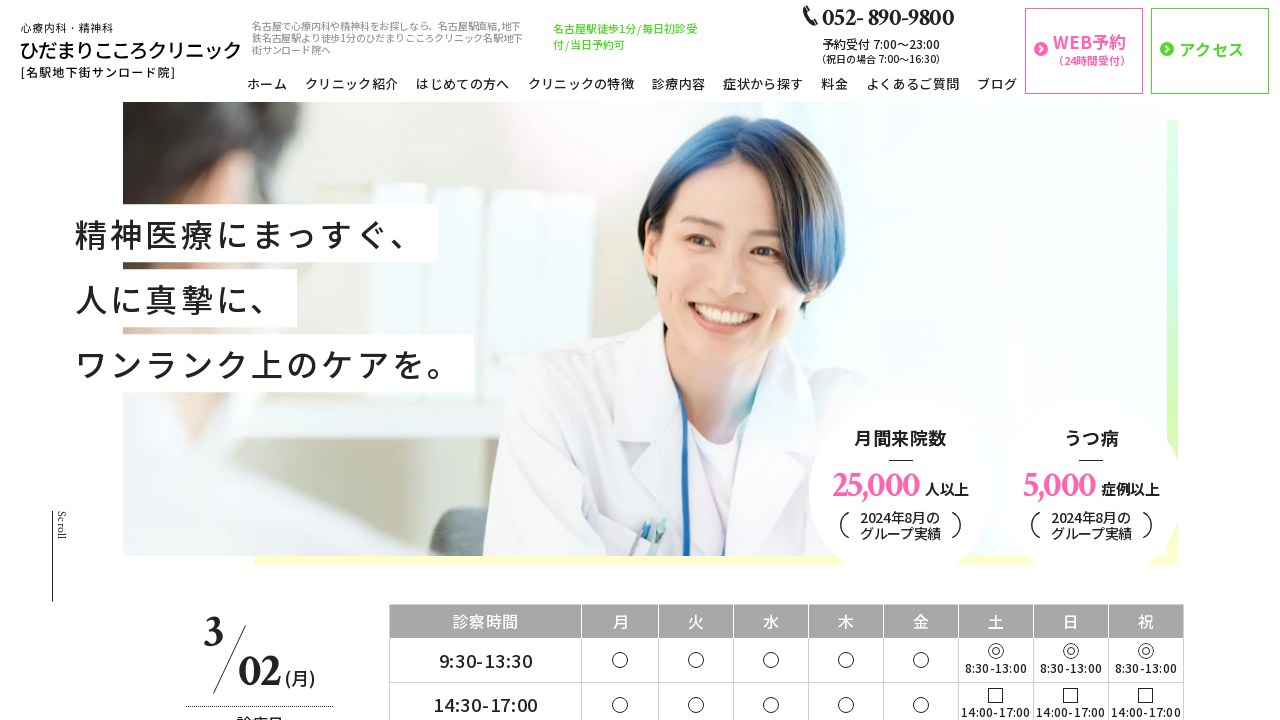

Footer section contains navigation links
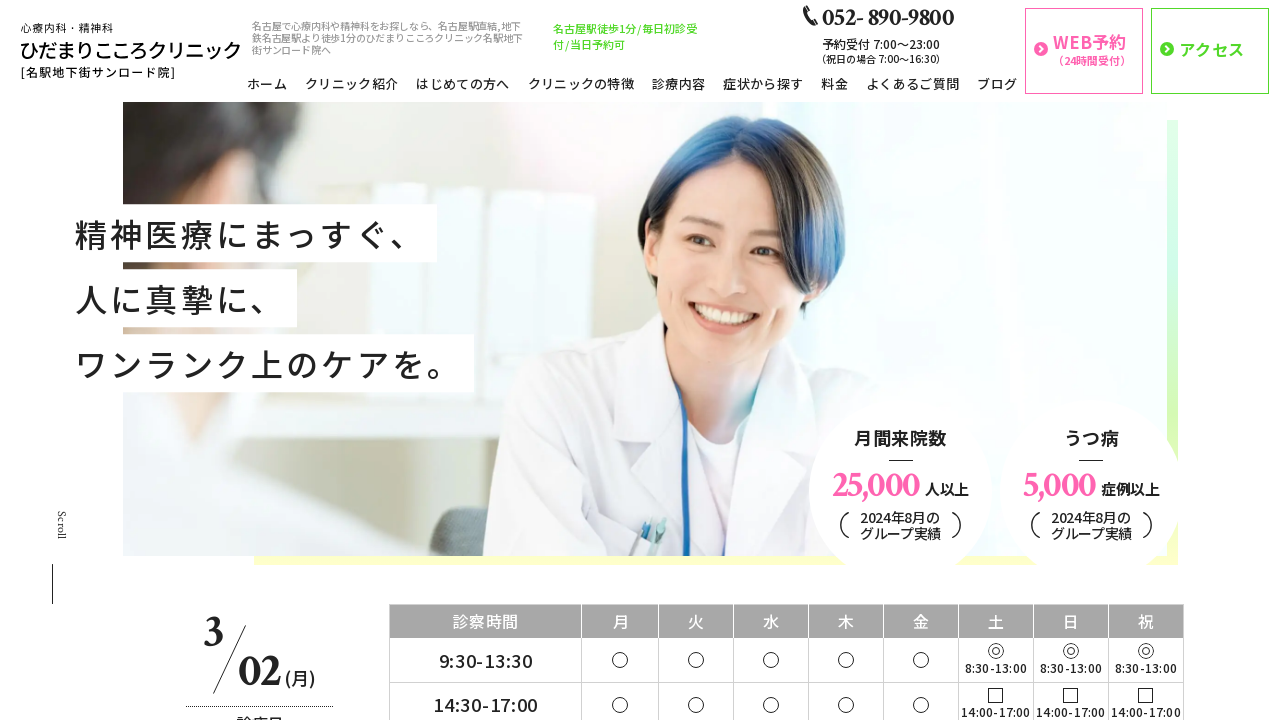

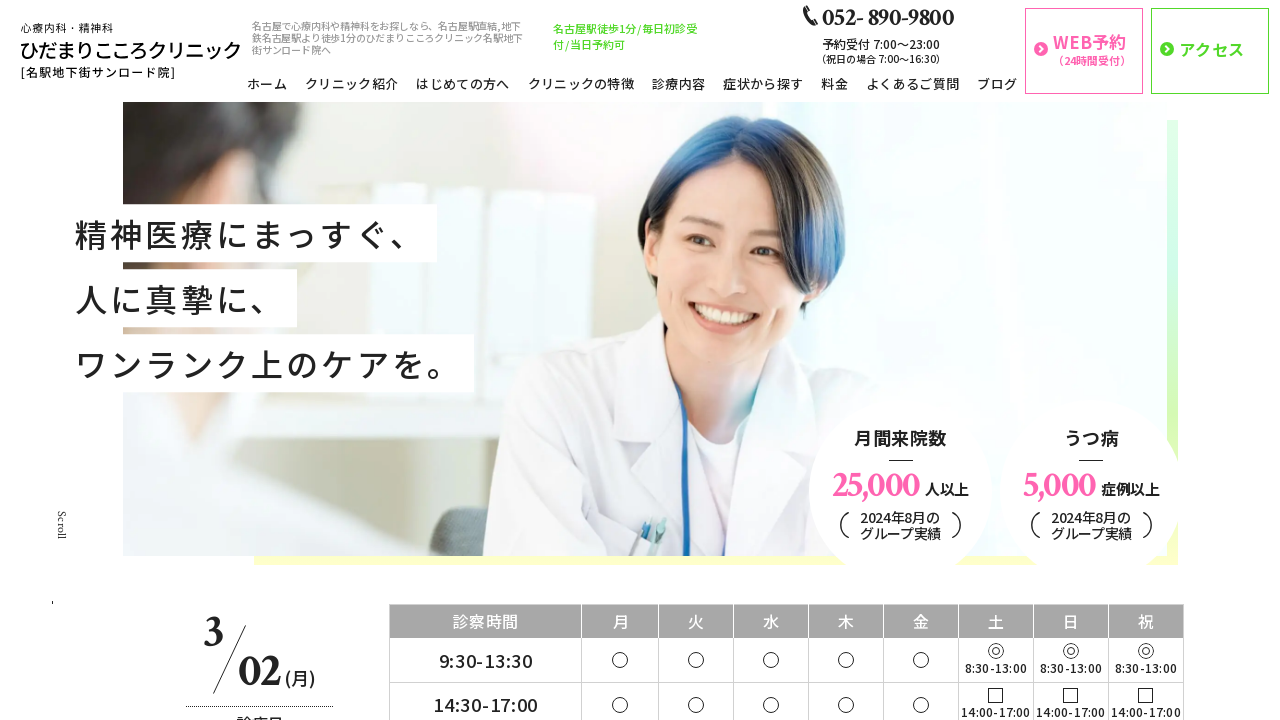